Tests that clicking the Email column header sorts the table data alphabetically in ascending order.

Starting URL: http://the-internet.herokuapp.com/tables

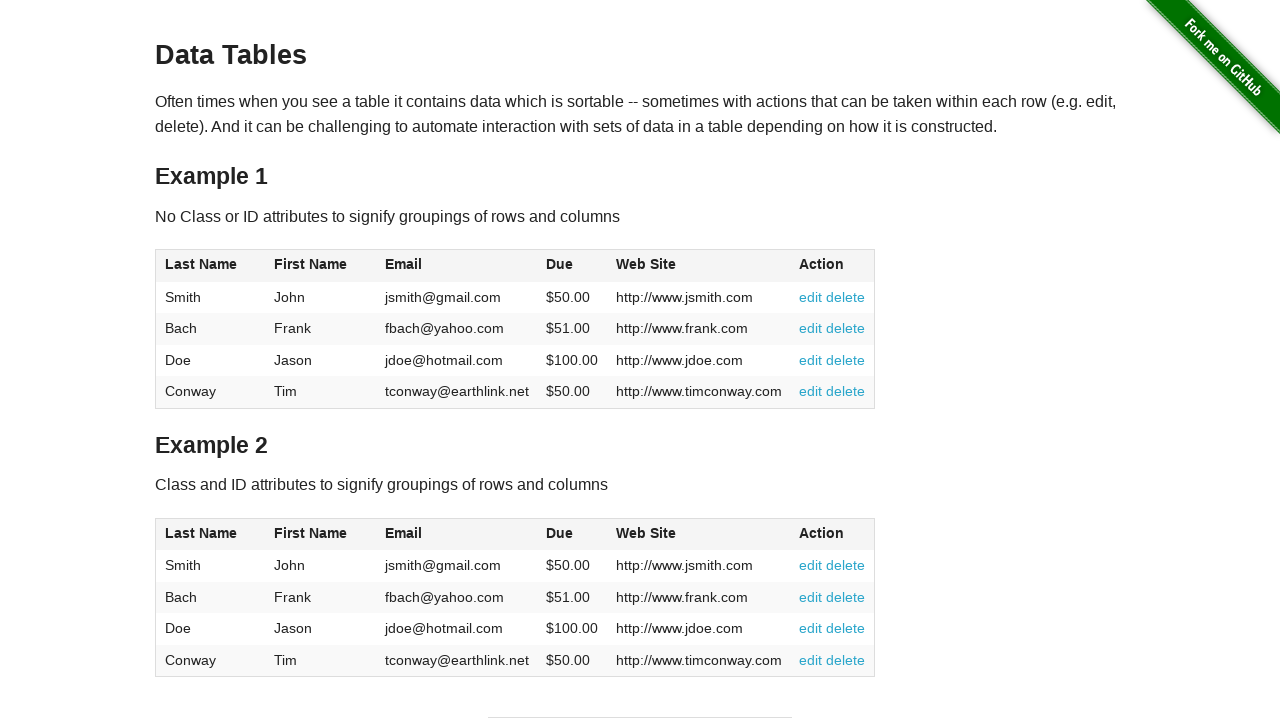

Clicked Email column header to sort table at (457, 266) on #table1 thead tr th:nth-of-type(3)
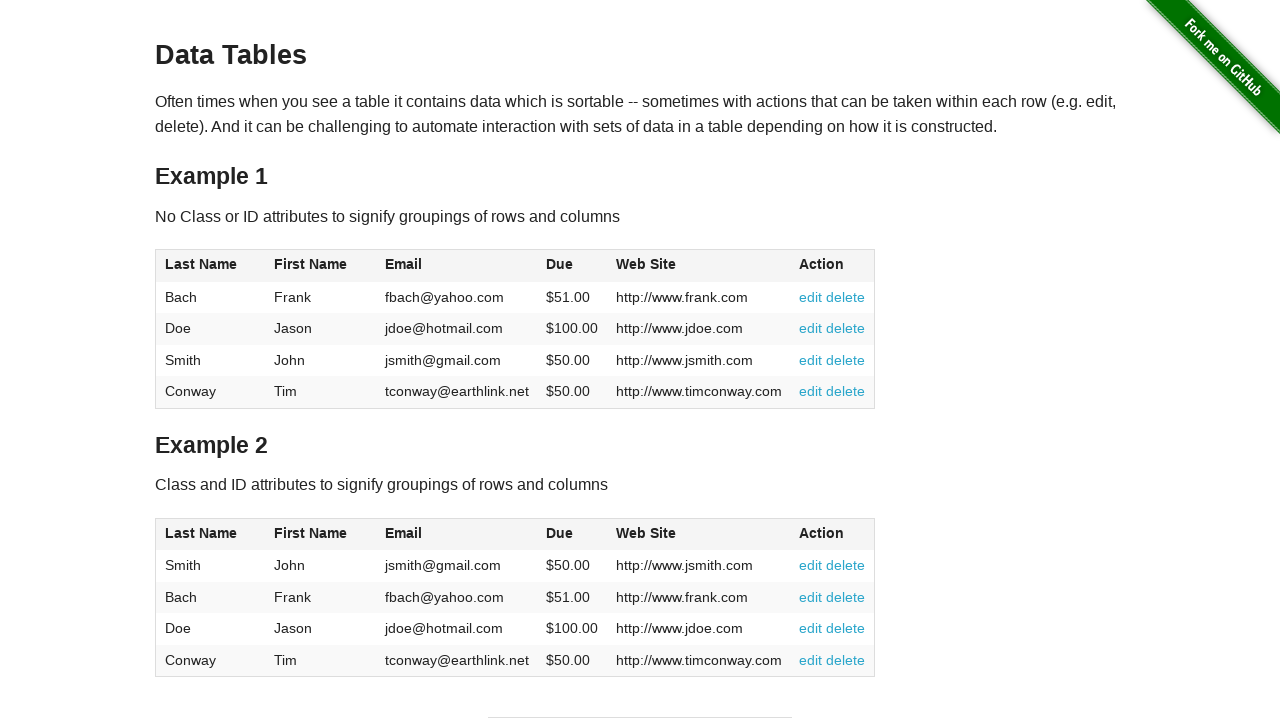

Table data loaded after sort
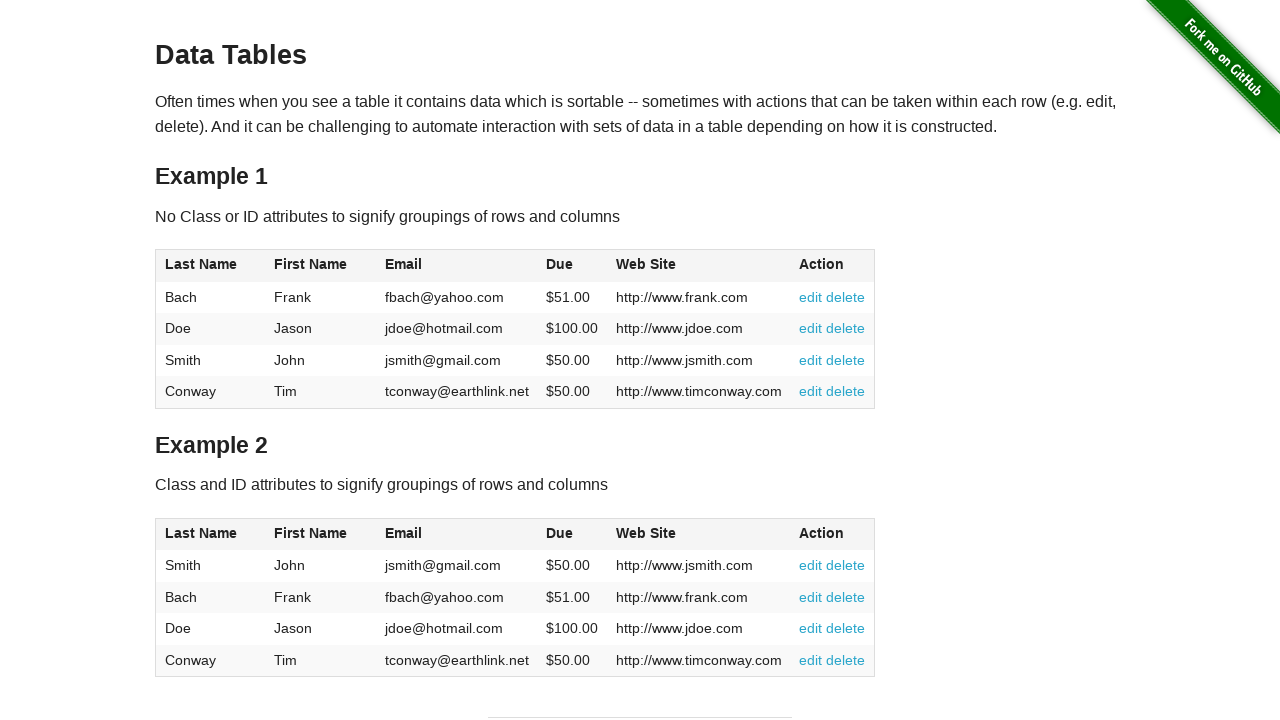

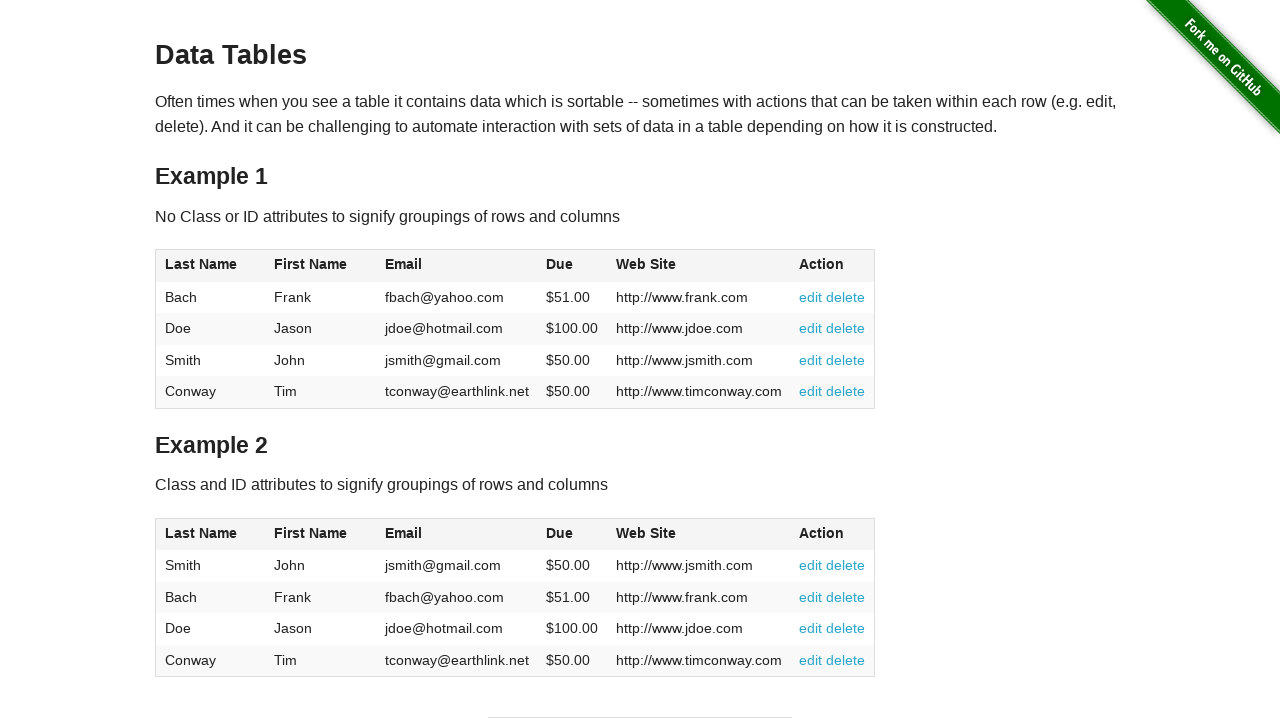